Demonstrates click-and-hold, move, and release mouse actions by dragging element 'box A' to element 'box B' using separate actions.

Starting URL: https://crossbrowsertesting.github.io/drag-and-drop

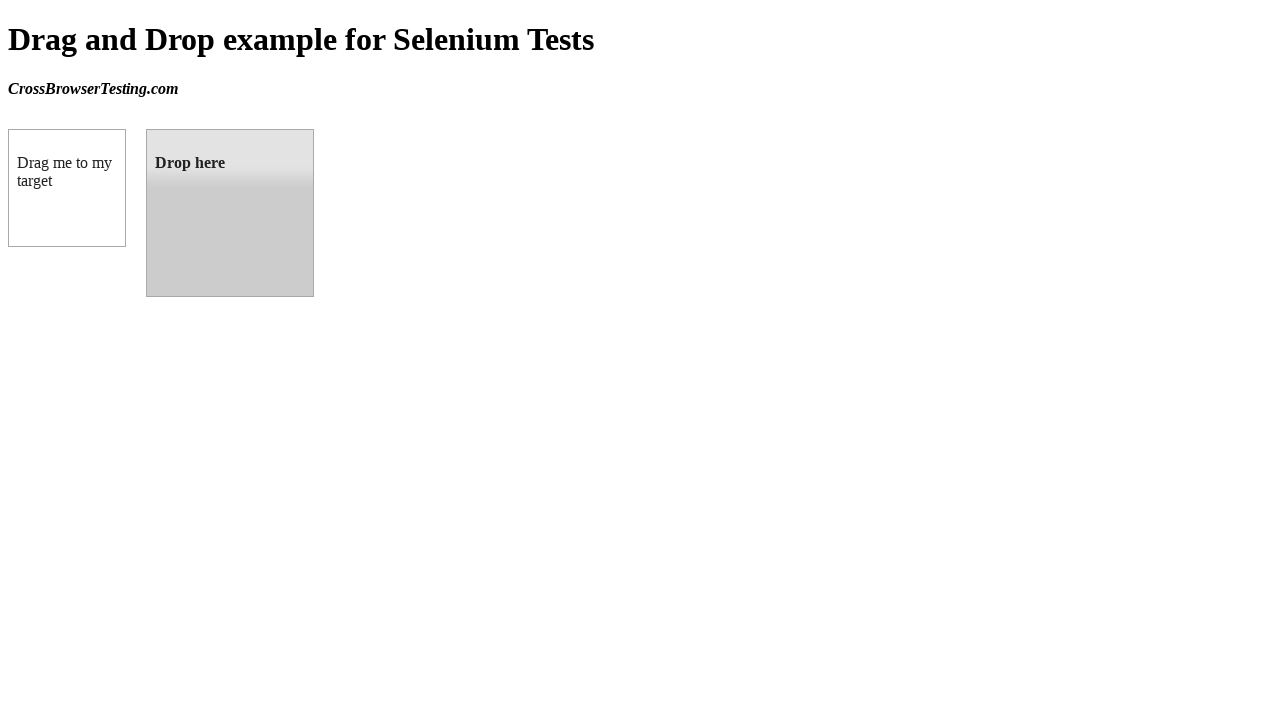

Located source element 'box A' (#draggable)
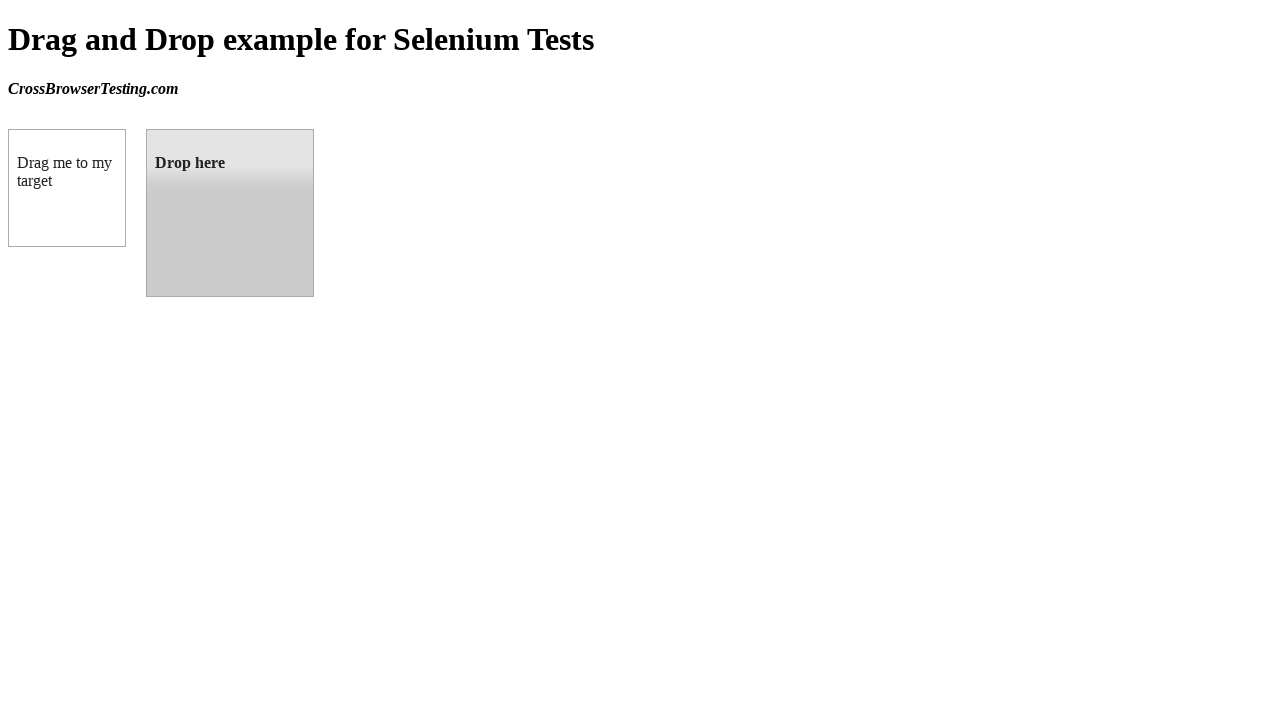

Located target element 'box B' (#droppable)
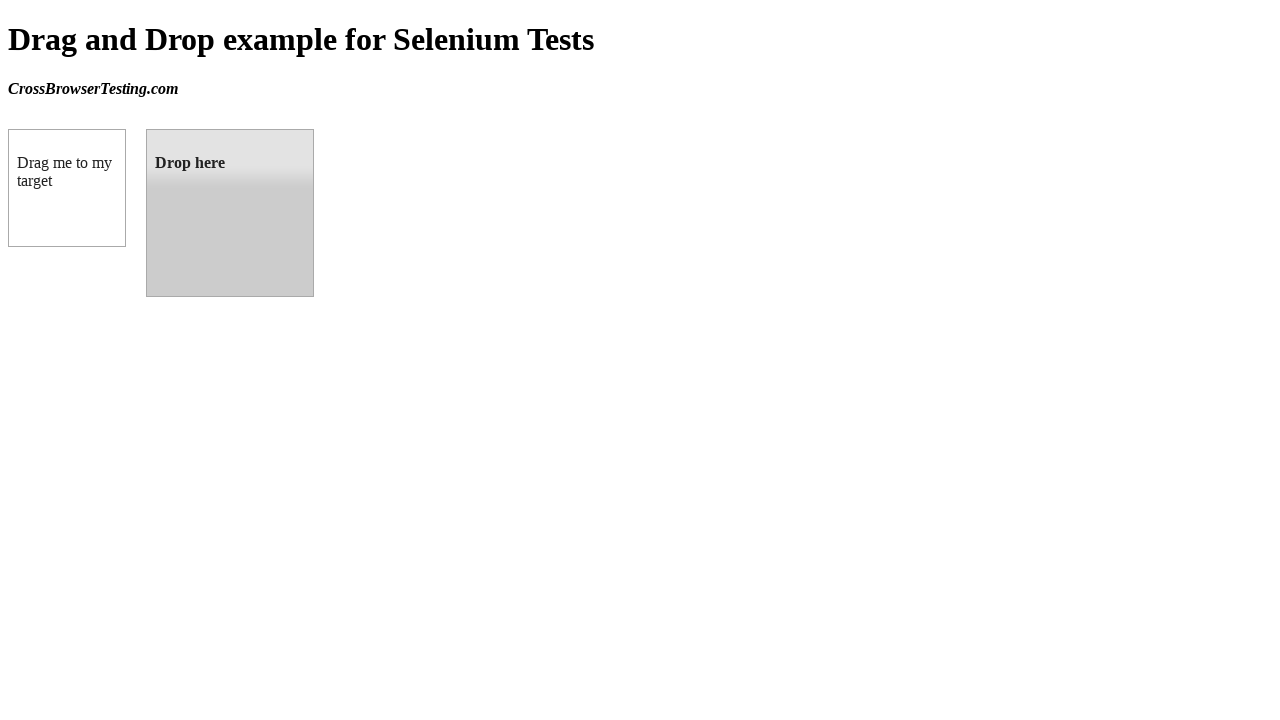

Retrieved bounding box for source element
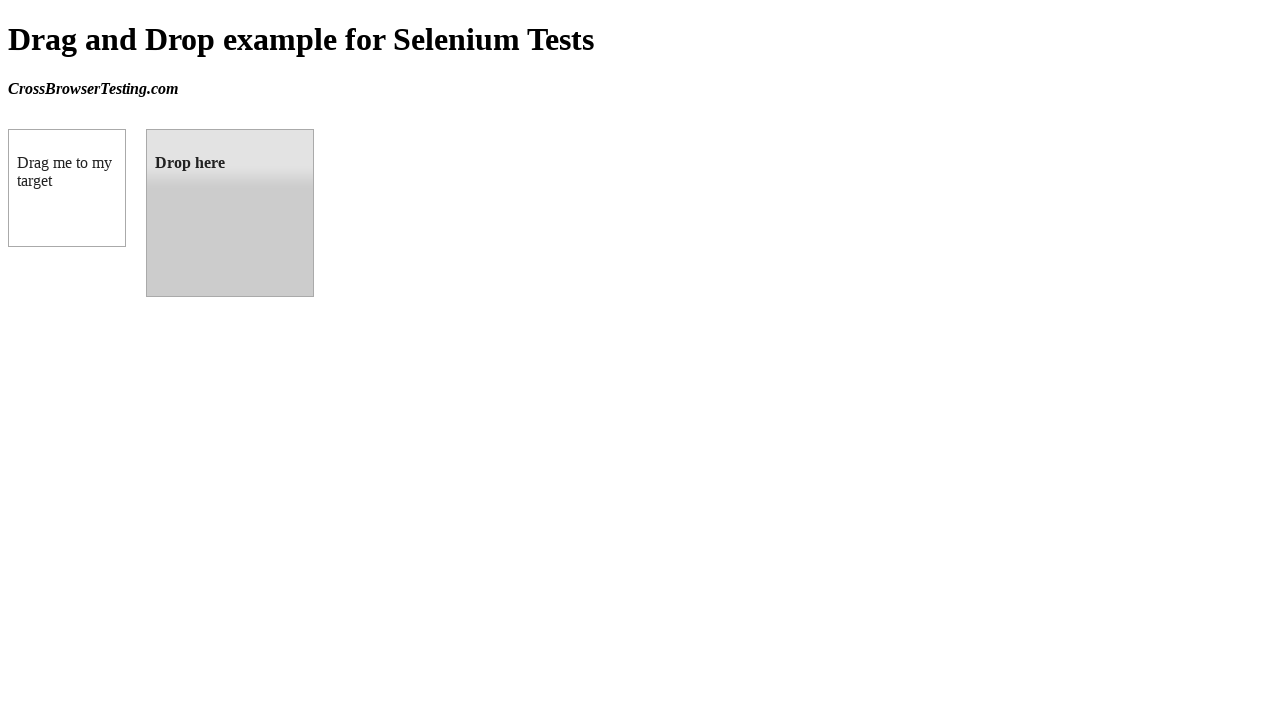

Retrieved bounding box for target element
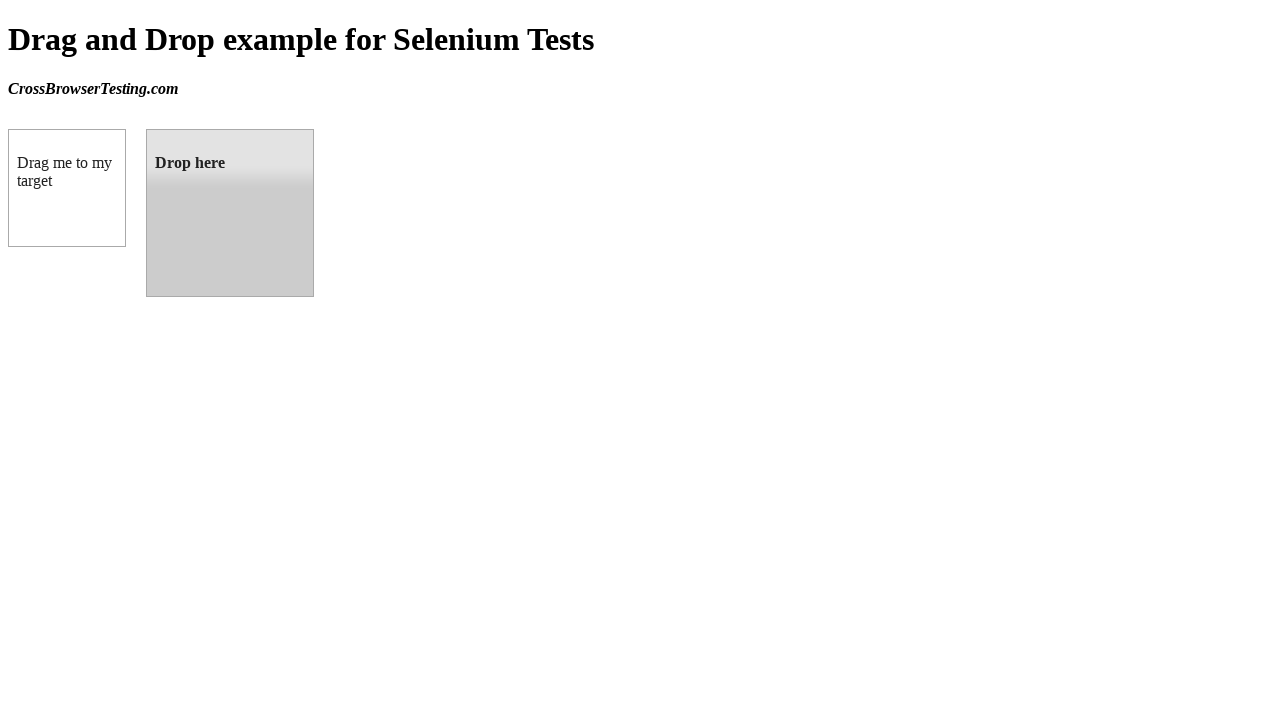

Moved mouse to center of source element (box A) at (67, 188)
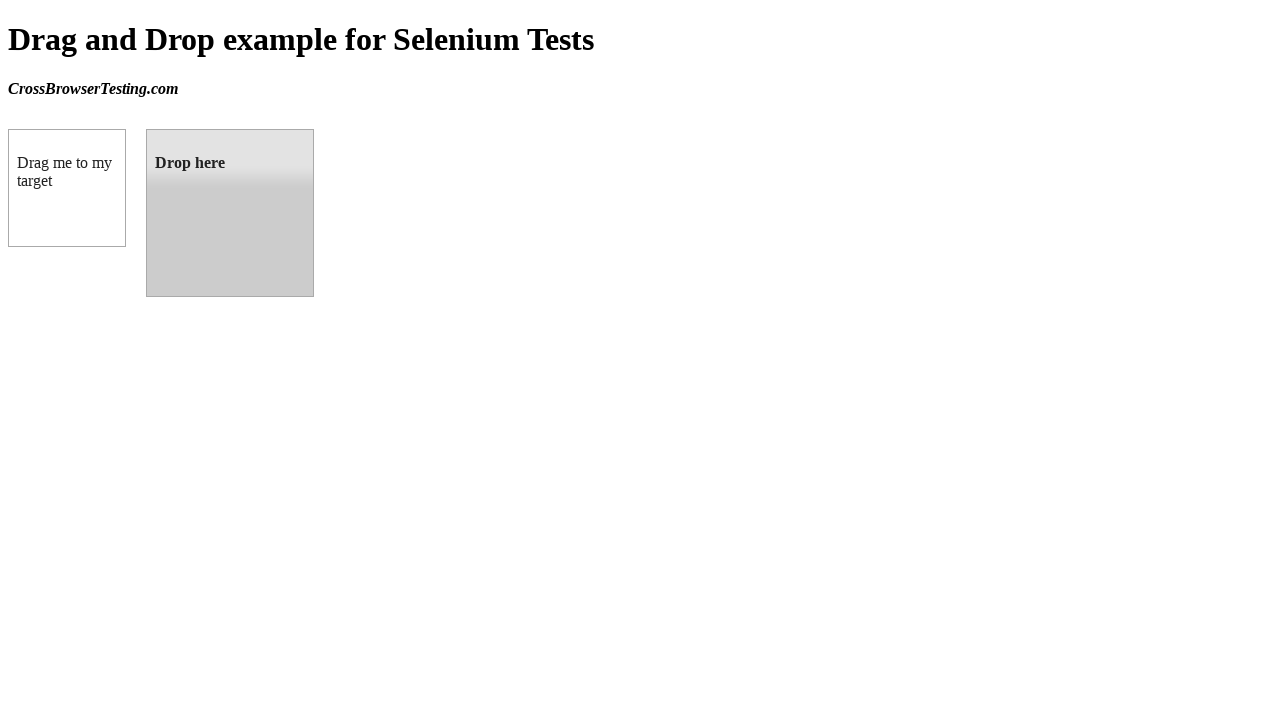

Pressed and held mouse button on source element at (67, 188)
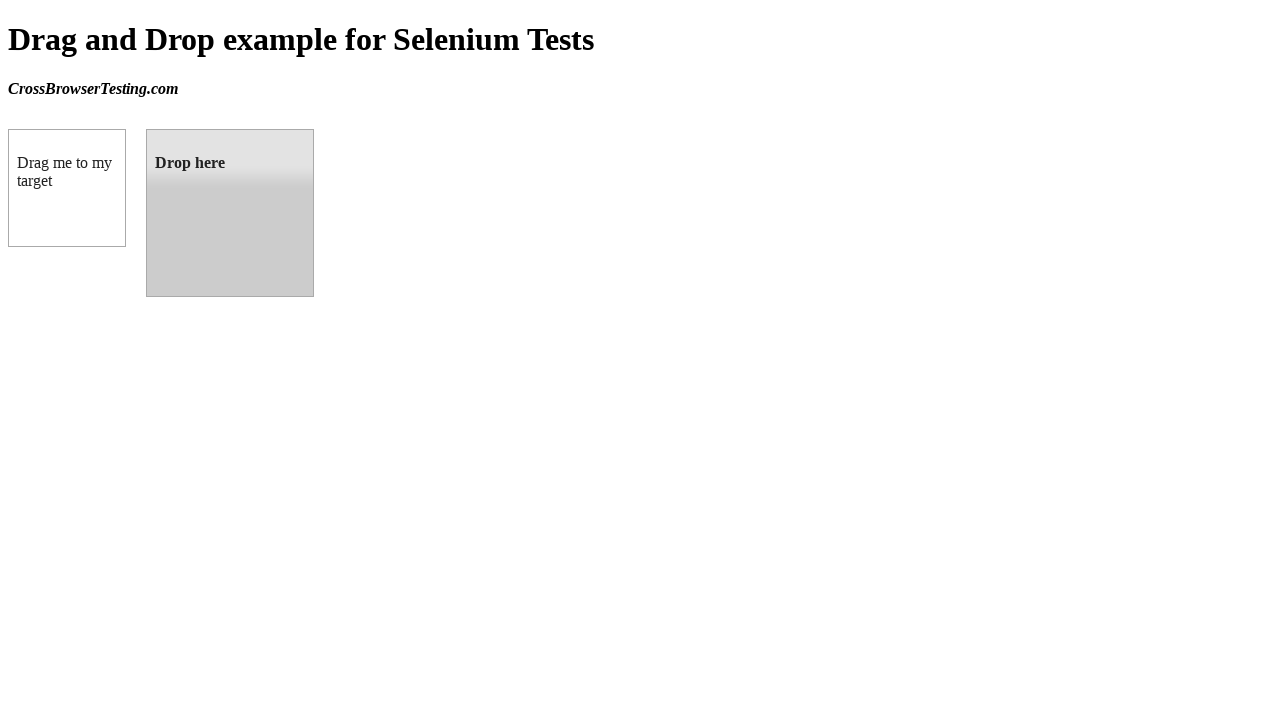

Dragged mouse to center of target element (box B) at (230, 213)
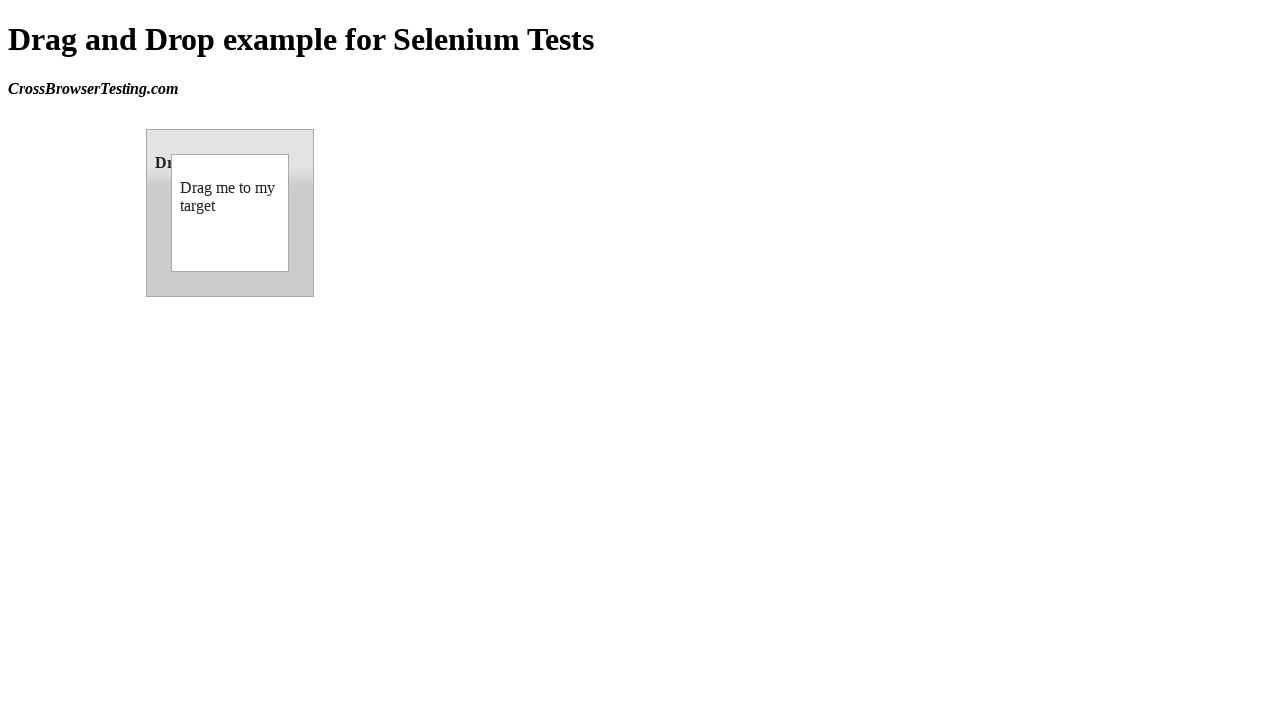

Released mouse button to drop source element on target element at (230, 213)
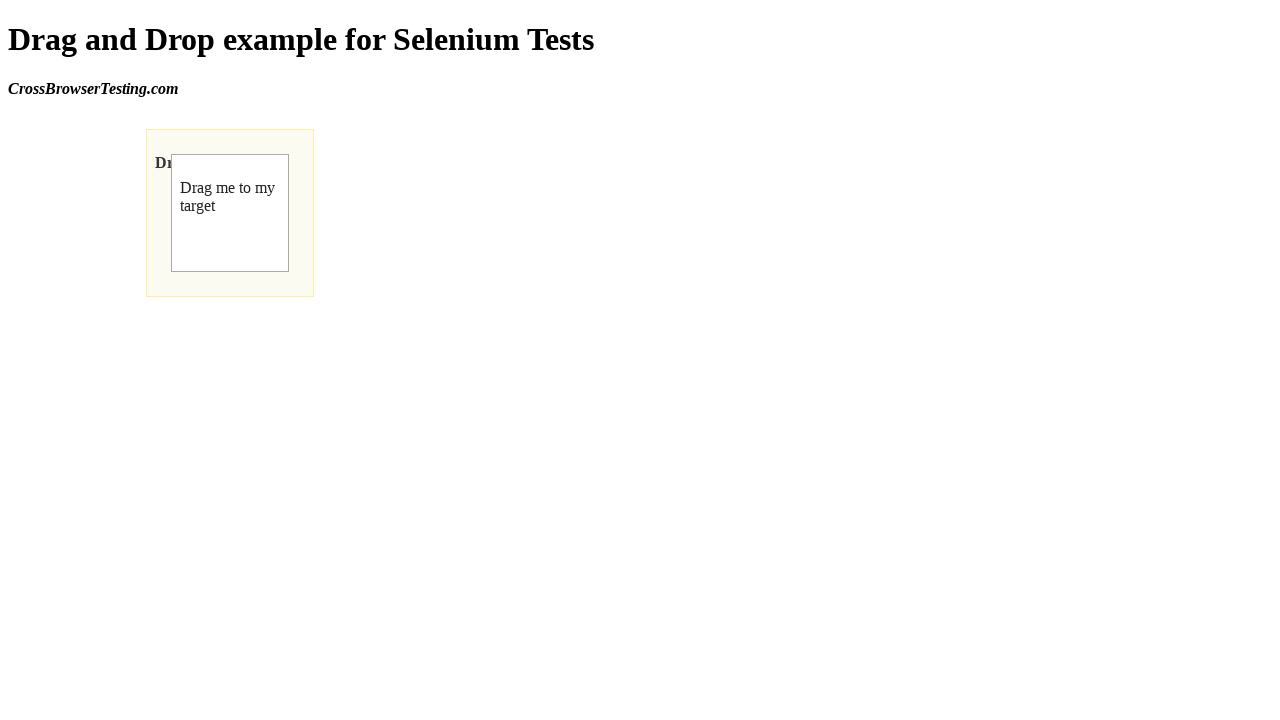

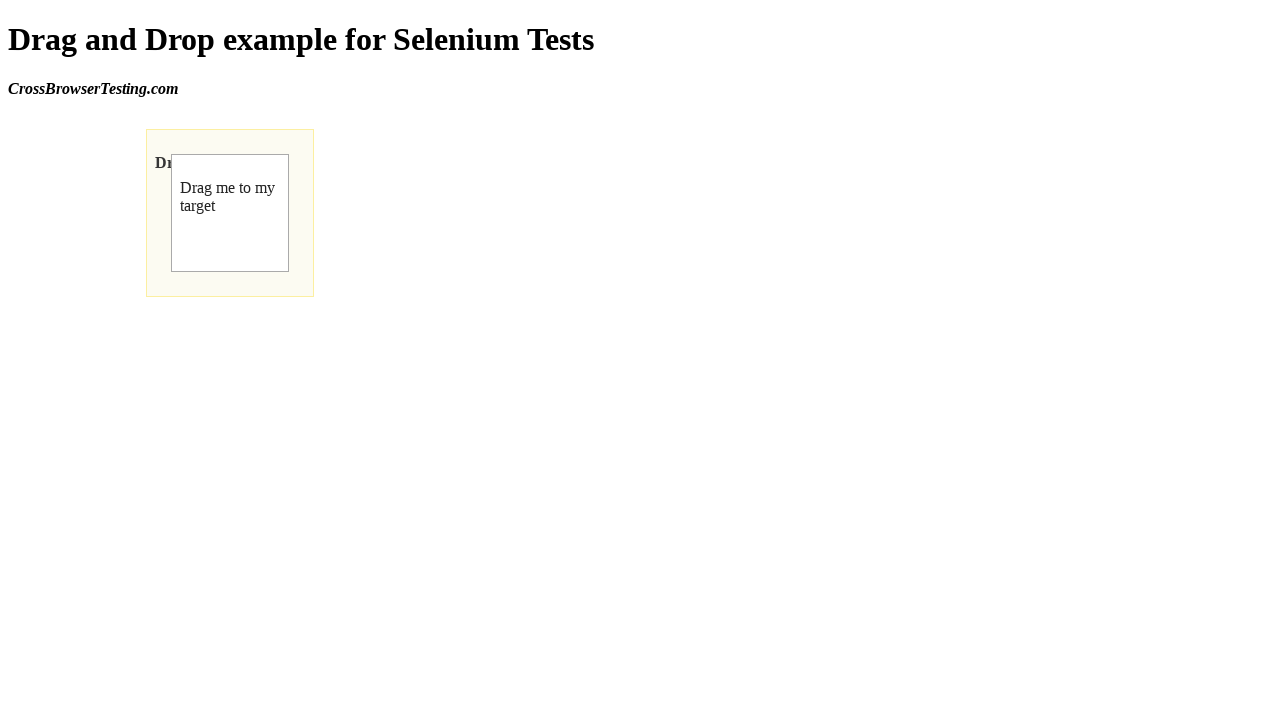